Tests the DemoQA practice form by navigating to the Forms section, filling out personal information (name, email, phone, date of birth), selecting subjects and hobbies, and entering an address.

Starting URL: https://demoqa.com/

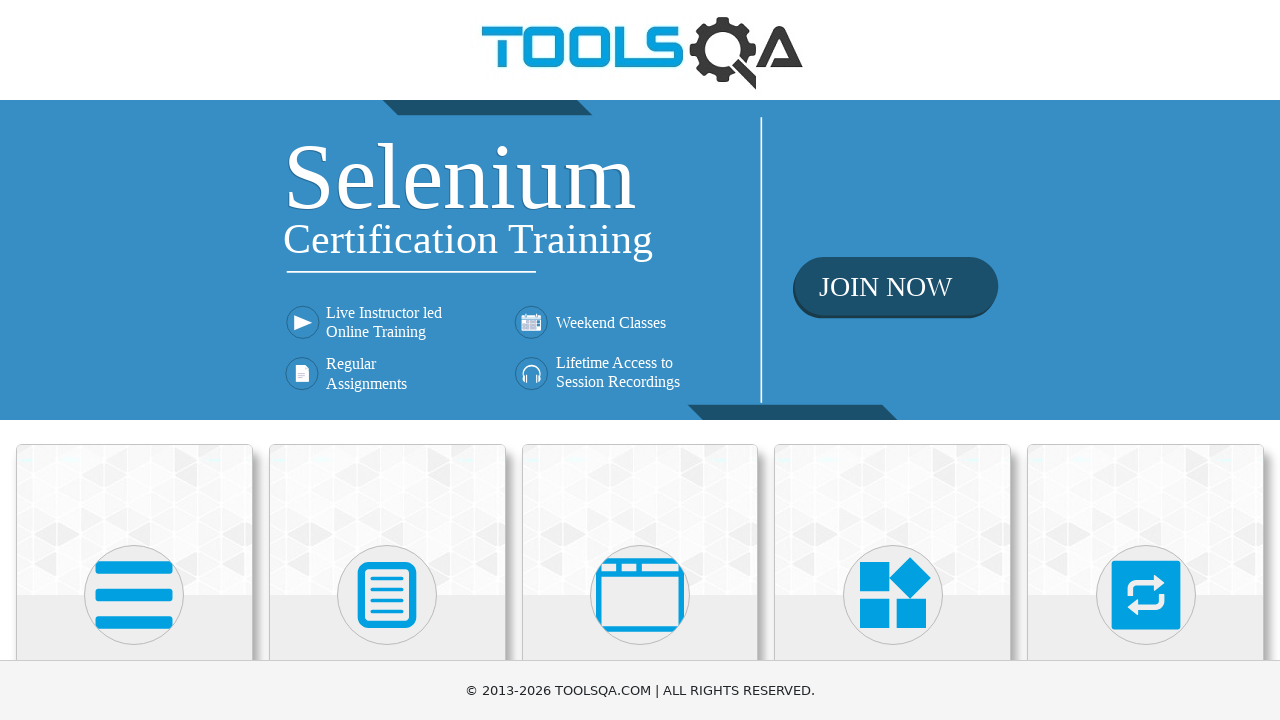

Clicked Forms heading to navigate to Forms section at (387, 360) on internal:role=heading[name="Forms"i]
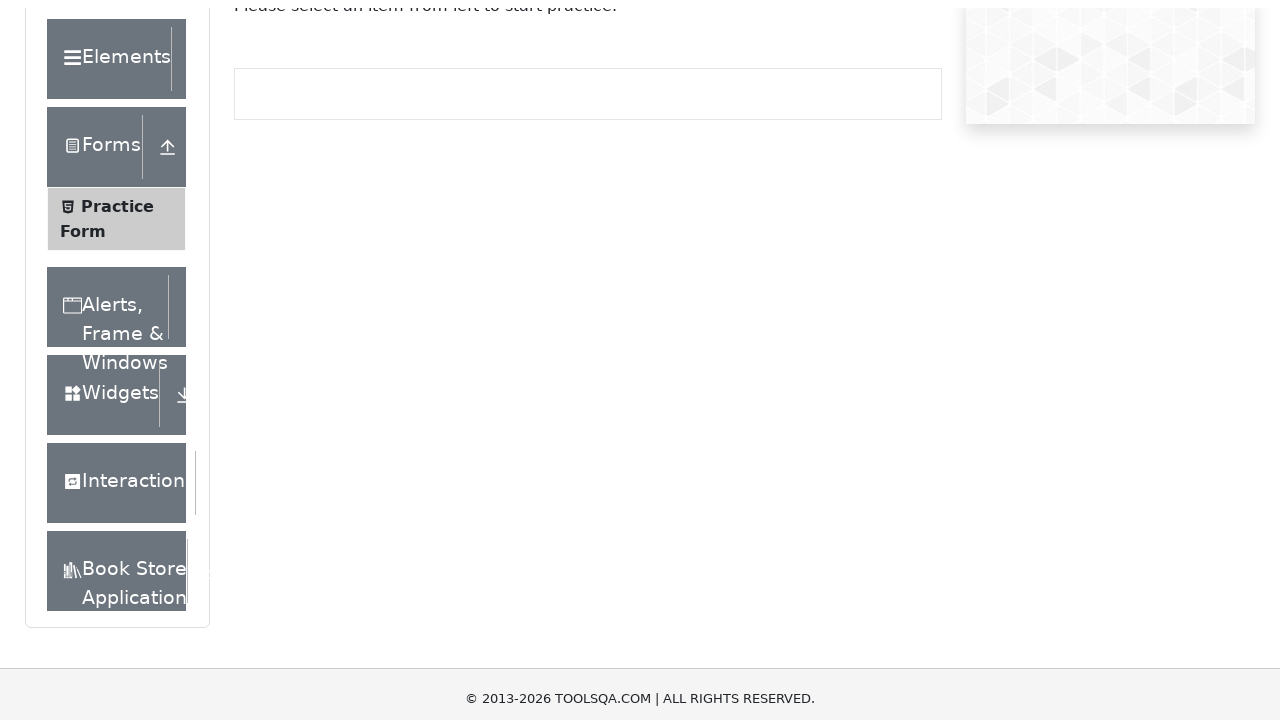

Clicked Practice Form link at (117, 336) on internal:text="Practice Form"i
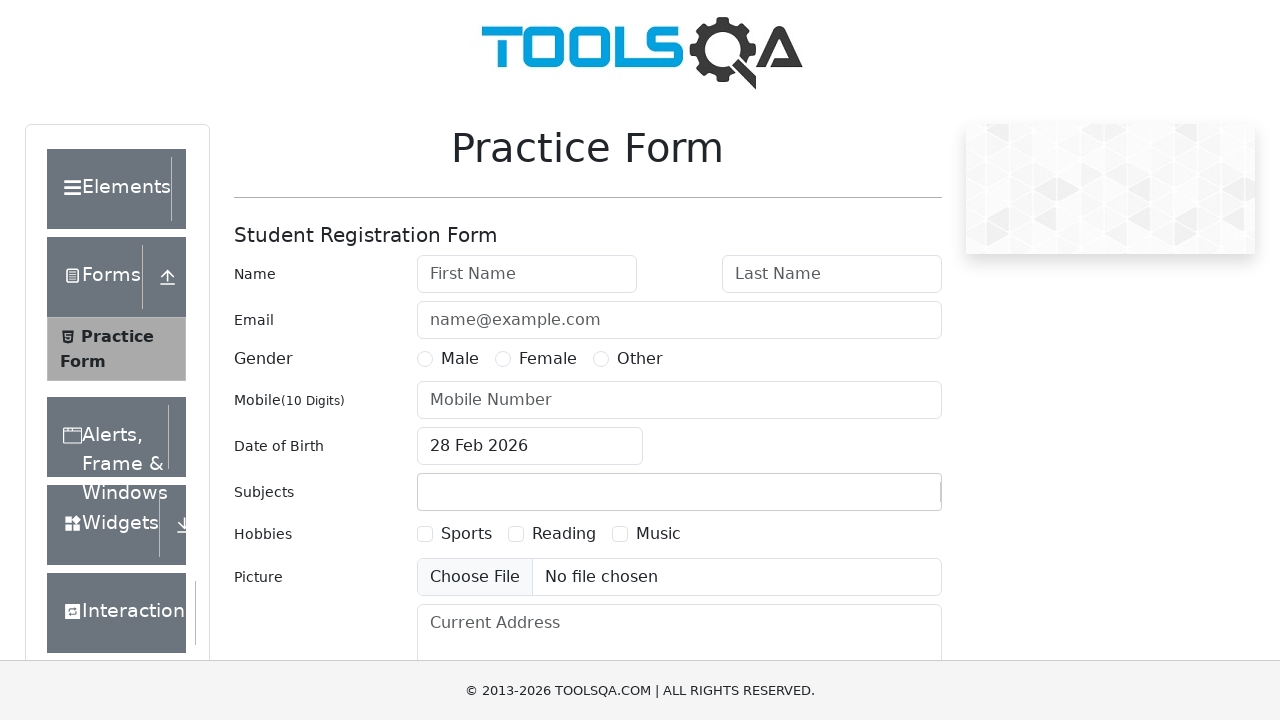

Clicked first name field at (527, 274) on [id="firstName"]
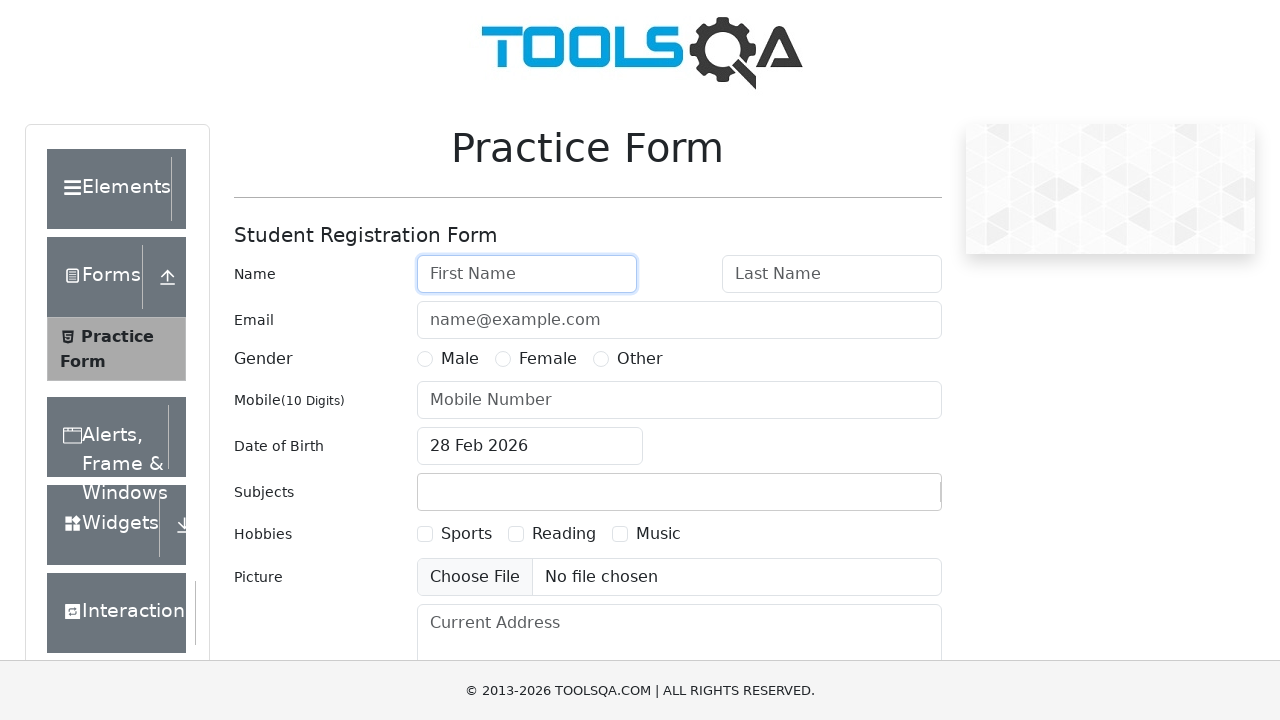

Filled first name with 'Marcus' on [id="firstName"]
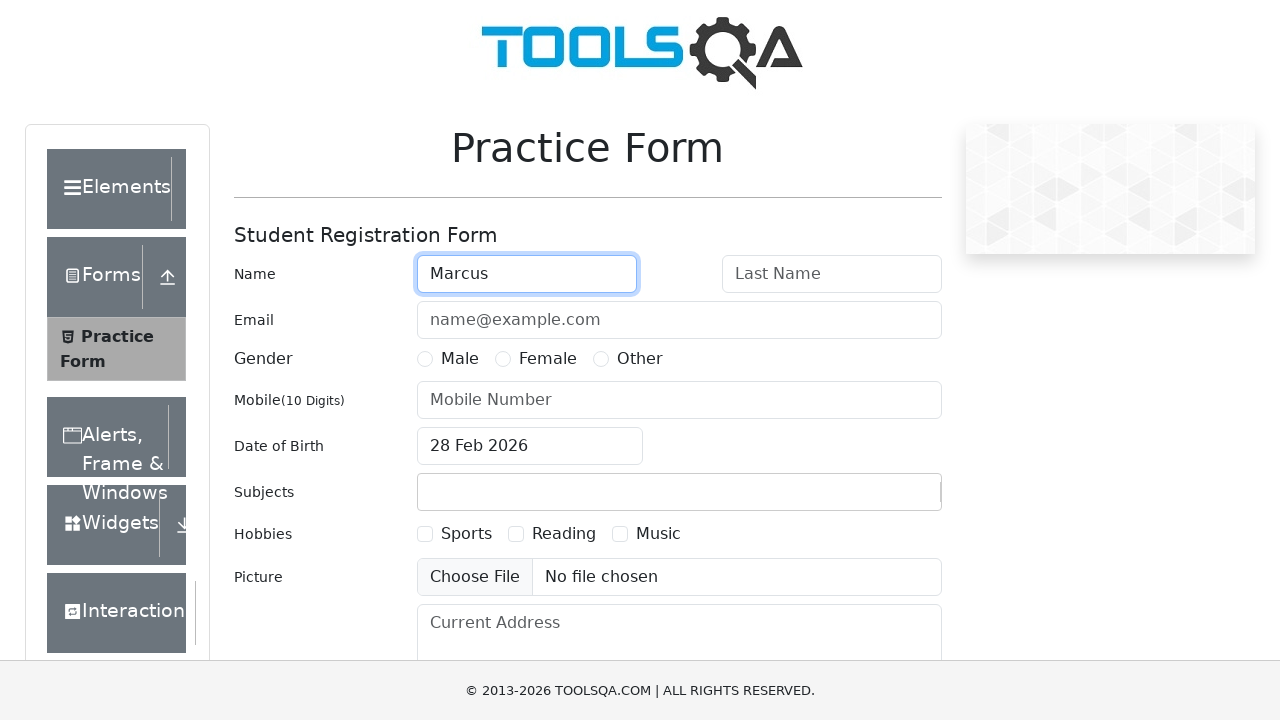

Clicked last name field at (832, 274) on [id="lastName"]
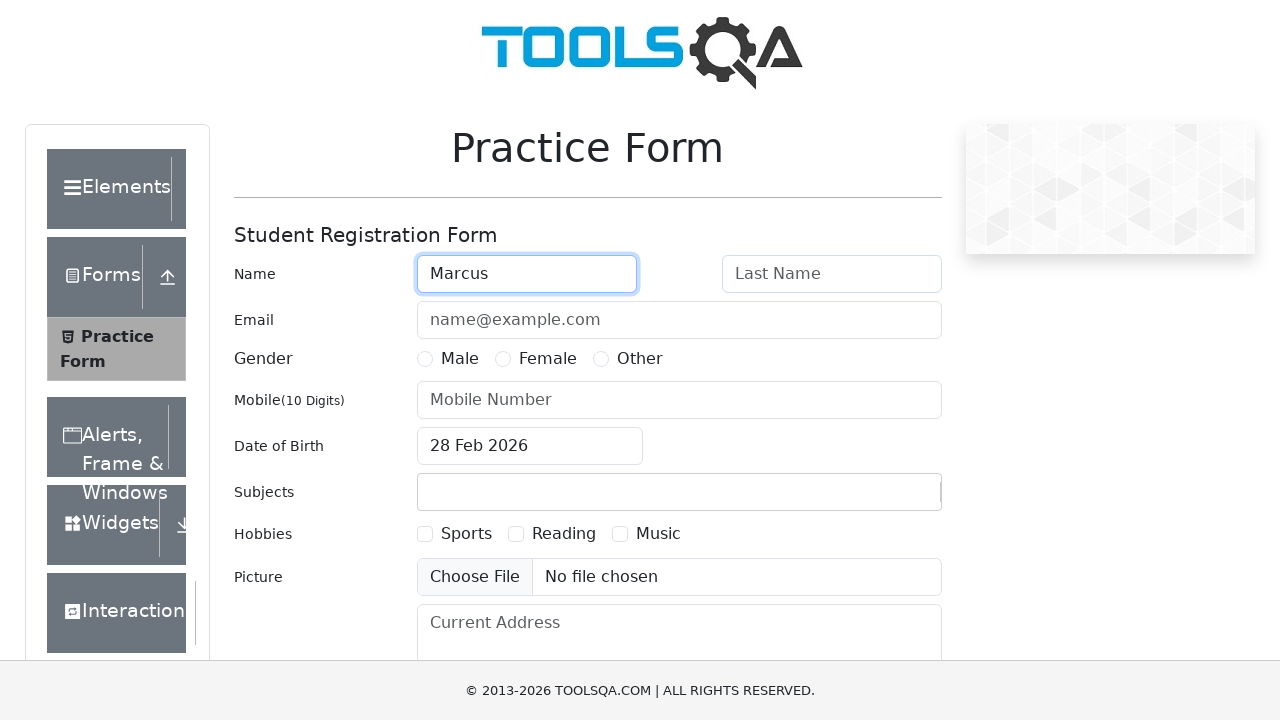

Filled last name with 'Wellington' on [id="lastName"]
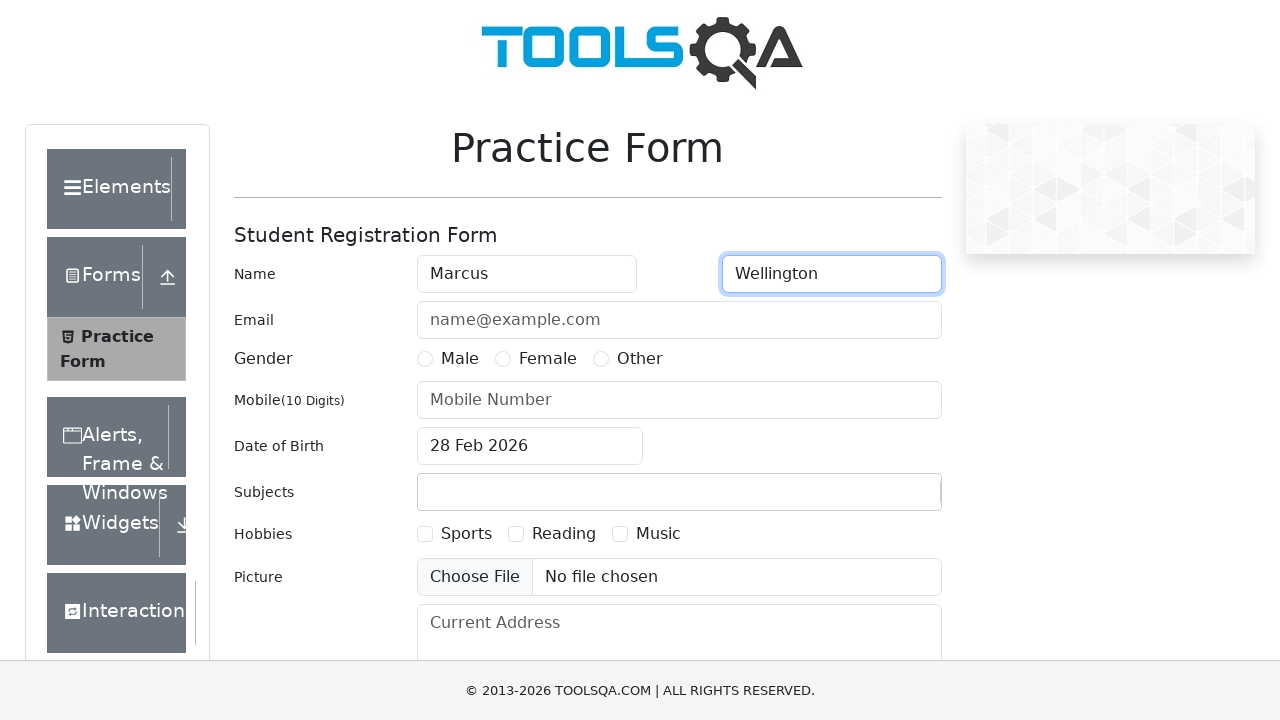

Clicked email field at (679, 320) on [id="userEmail"]
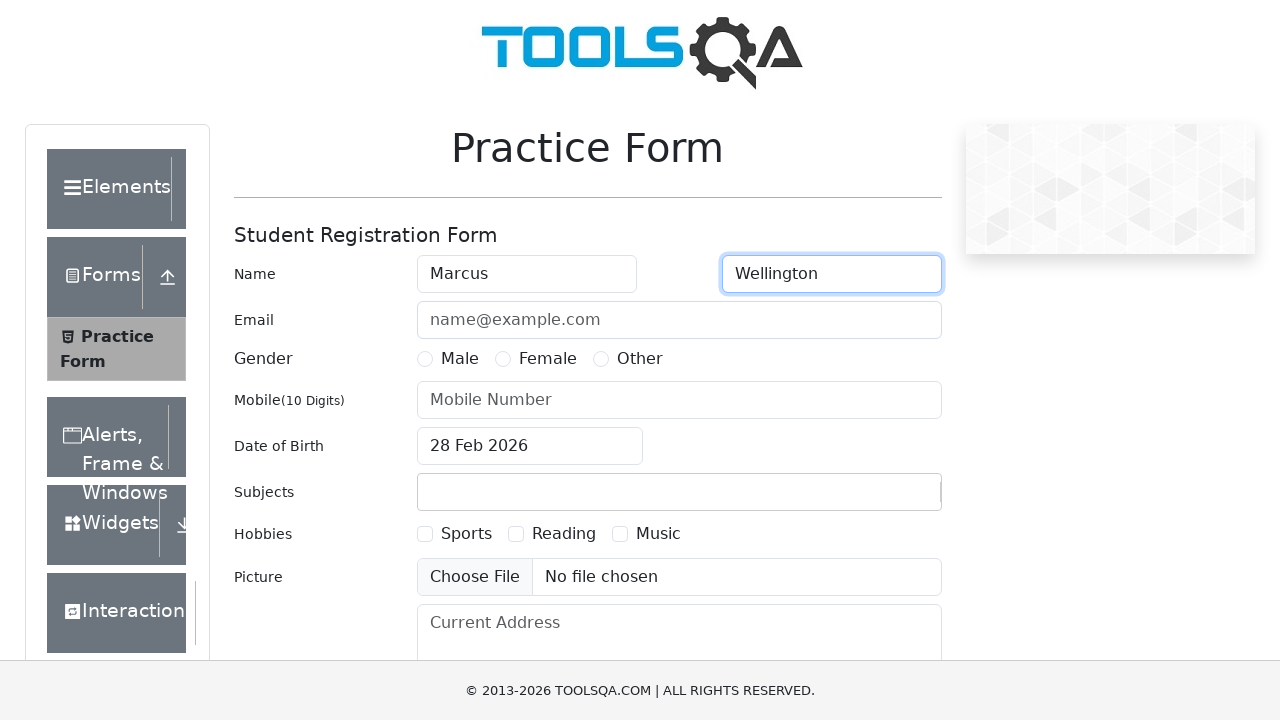

Filled email with 'marcus.wellington@example.com' on [id="userEmail"]
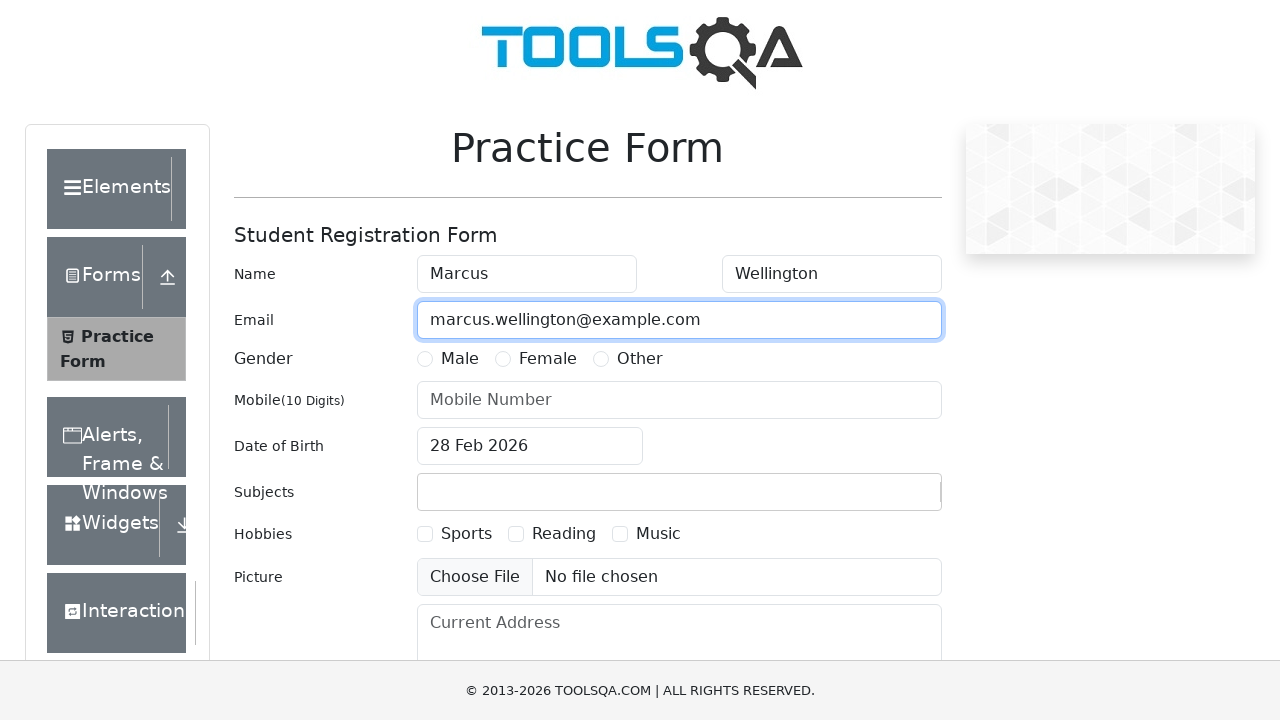

Clicked first name field again at (527, 274) on [id="firstName"]
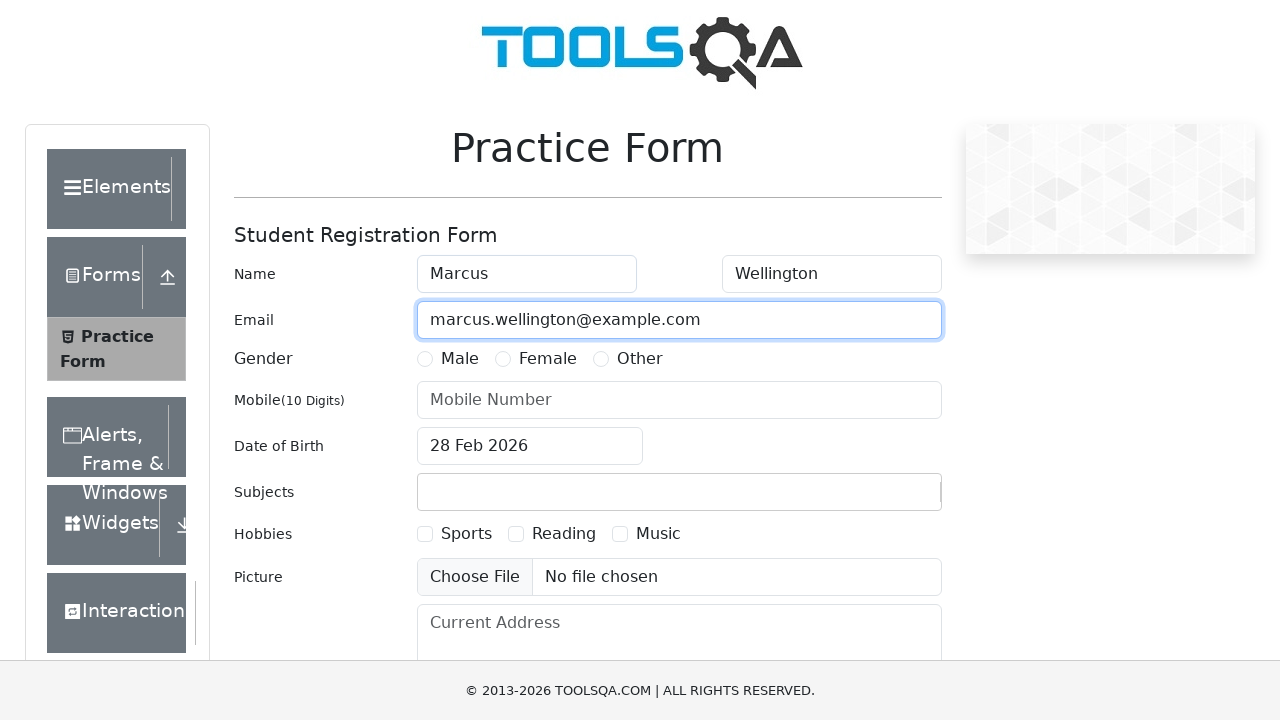

Selected gender as Male at (460, 359) on internal:text="Male"s
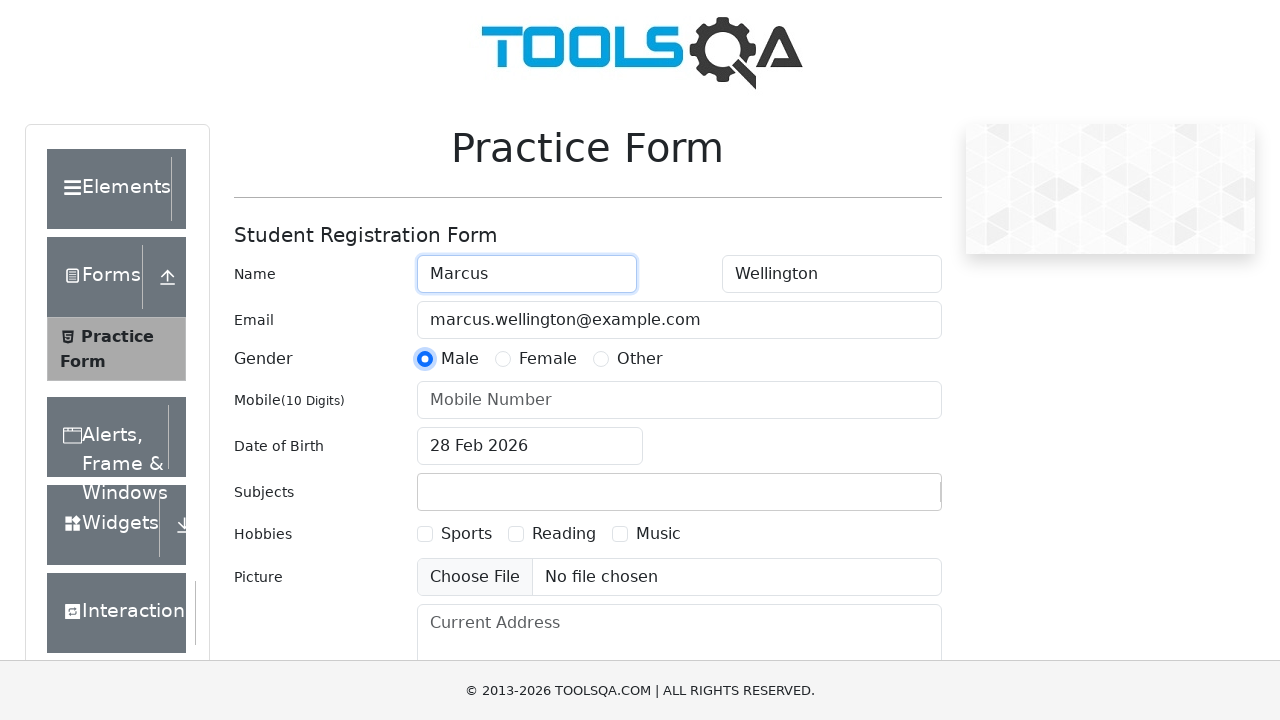

Clicked phone number field at (679, 400) on [id="userNumber"]
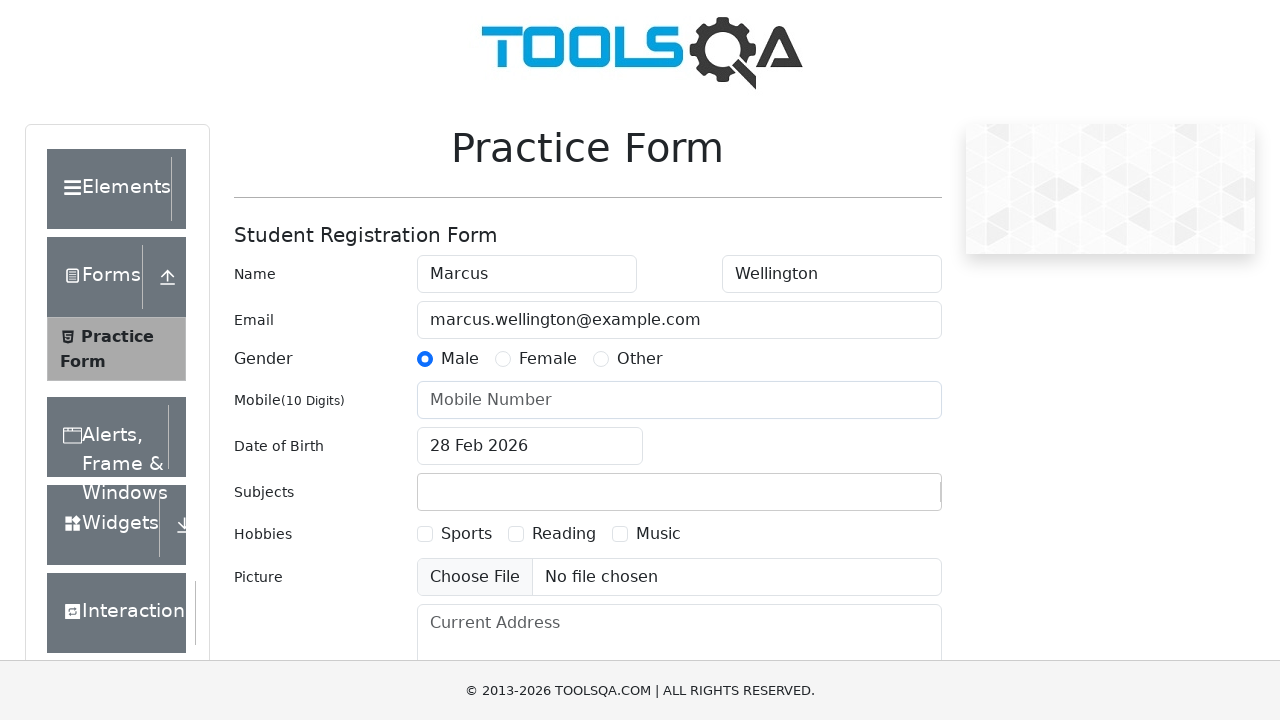

Filled phone number with '9876543210' on [id="userNumber"]
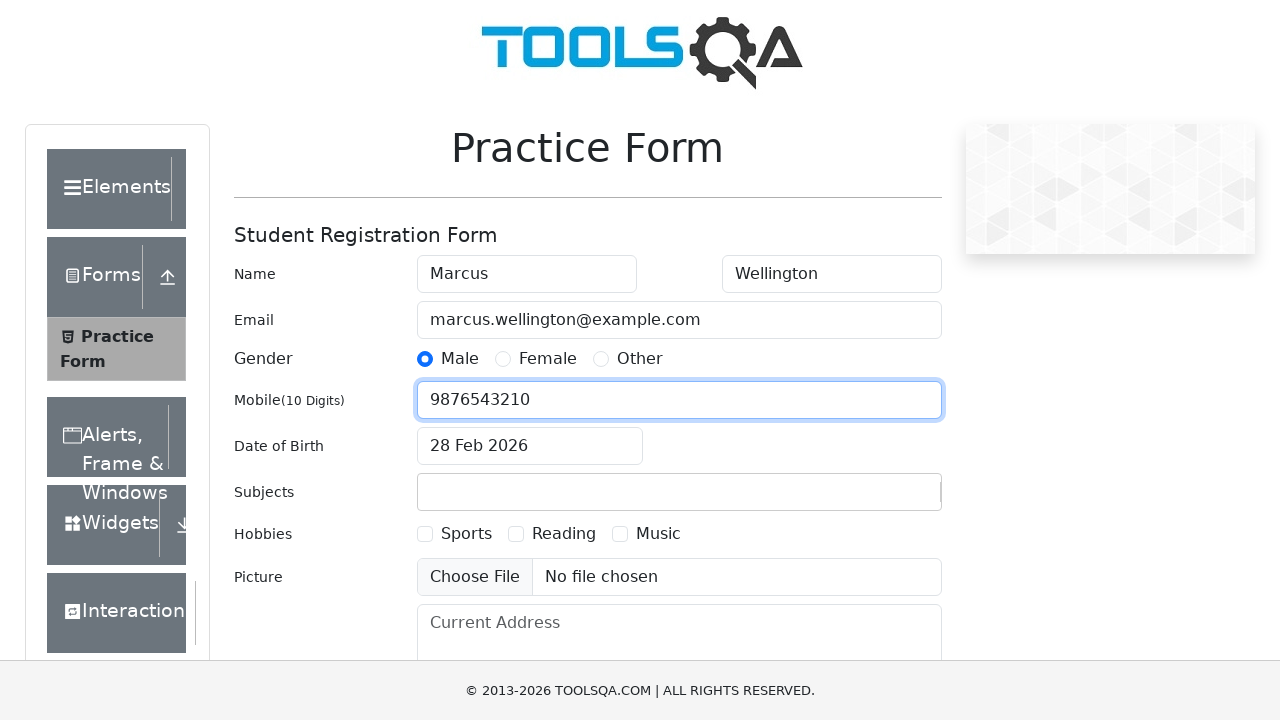

Clicked date of birth field at (530, 446) on [id="dateOfBirthInput"]
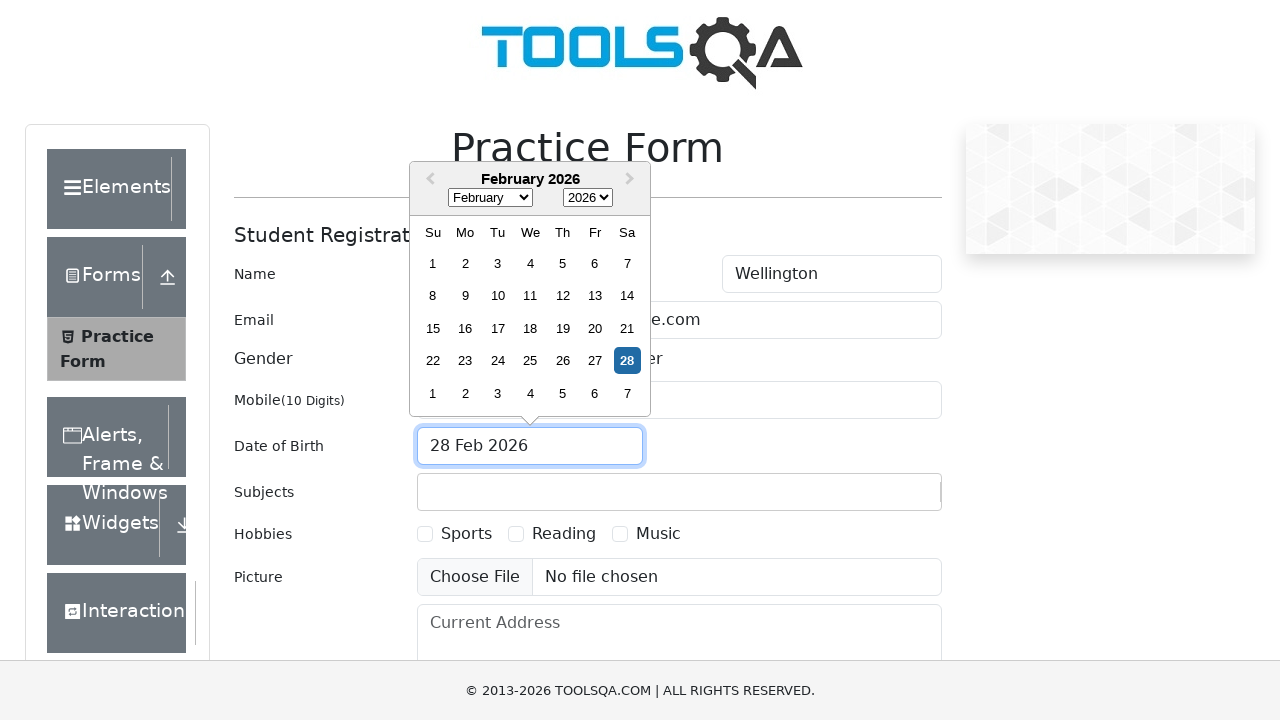

Selected year 2002 on [class="react-datepicker__year-select"]
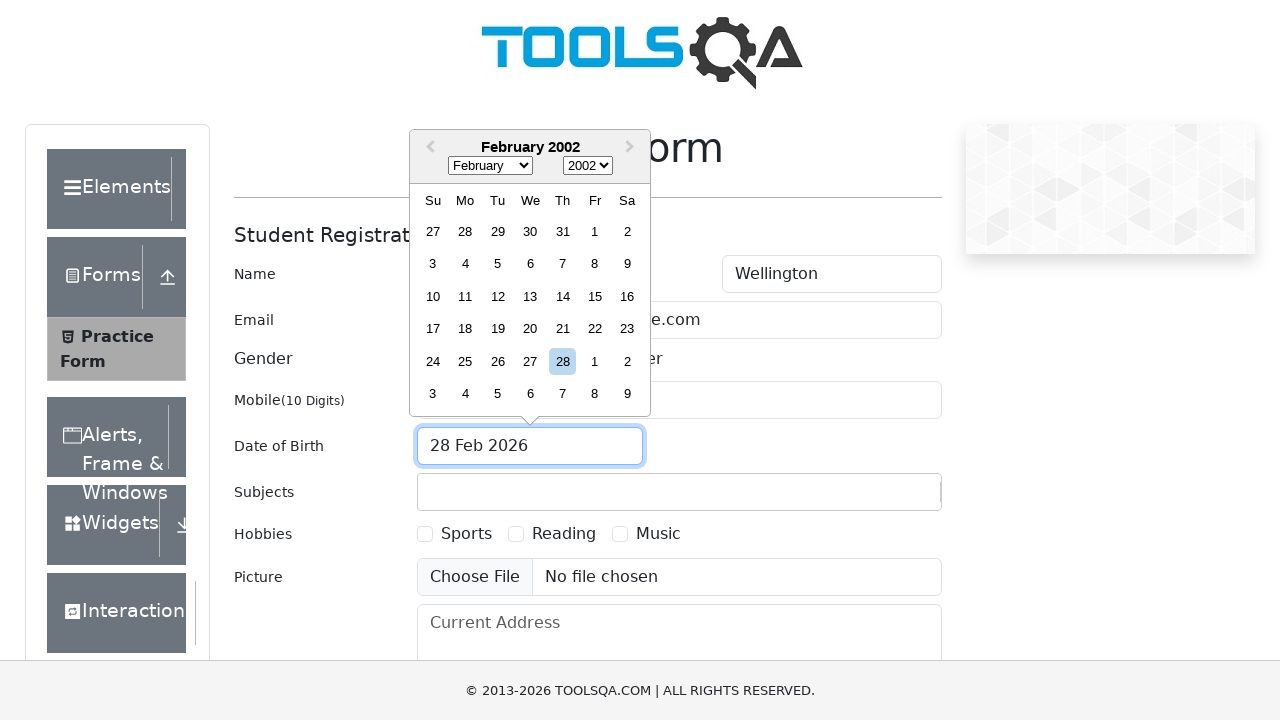

Selected month June on [class="react-datepicker__month-select"]
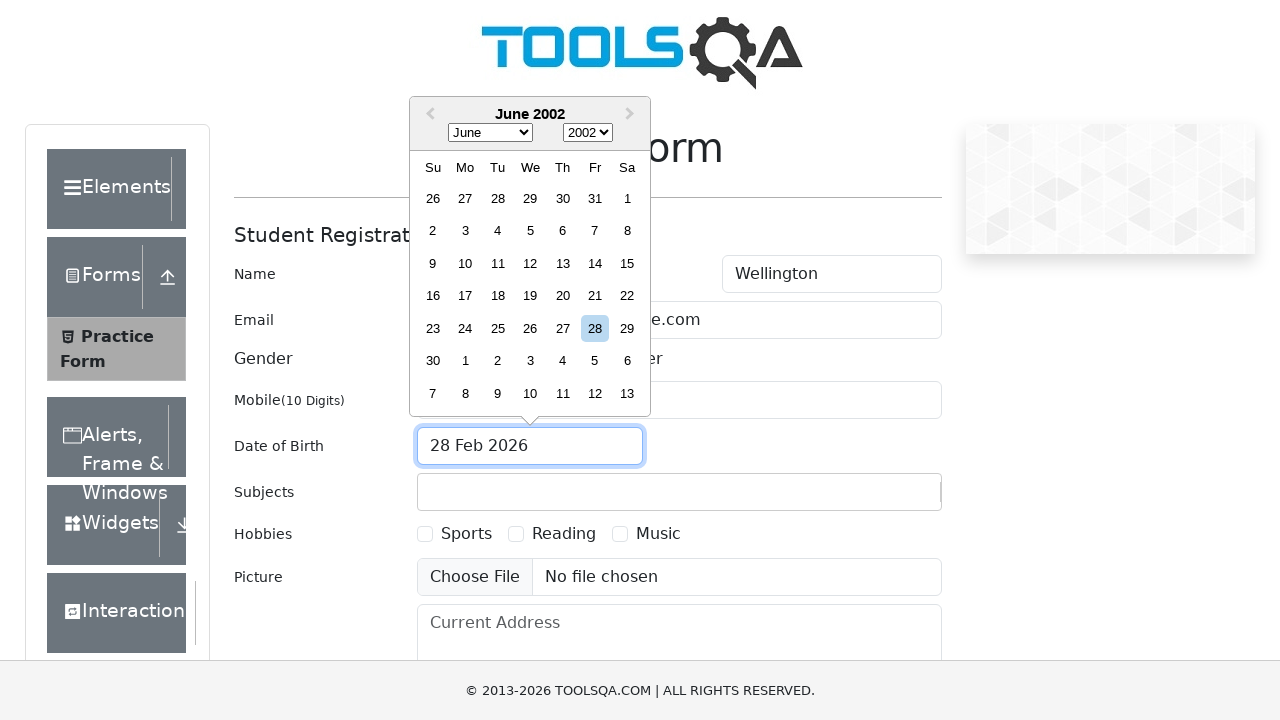

Selected day 4 (June 4th, 2002) at (498, 231) on [aria-label="Choose Tuesday, June 4th, 2002"]
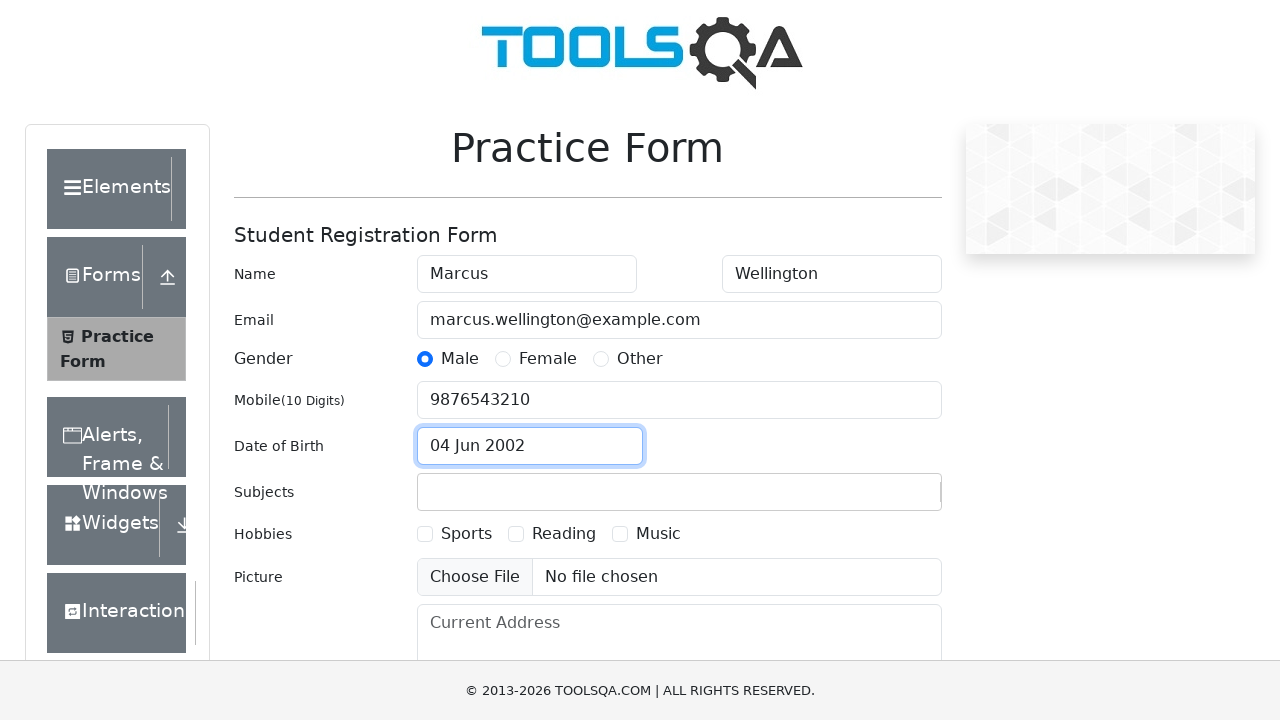

Clicked subjects input field at (430, 492) on [id="subjectsInput"]
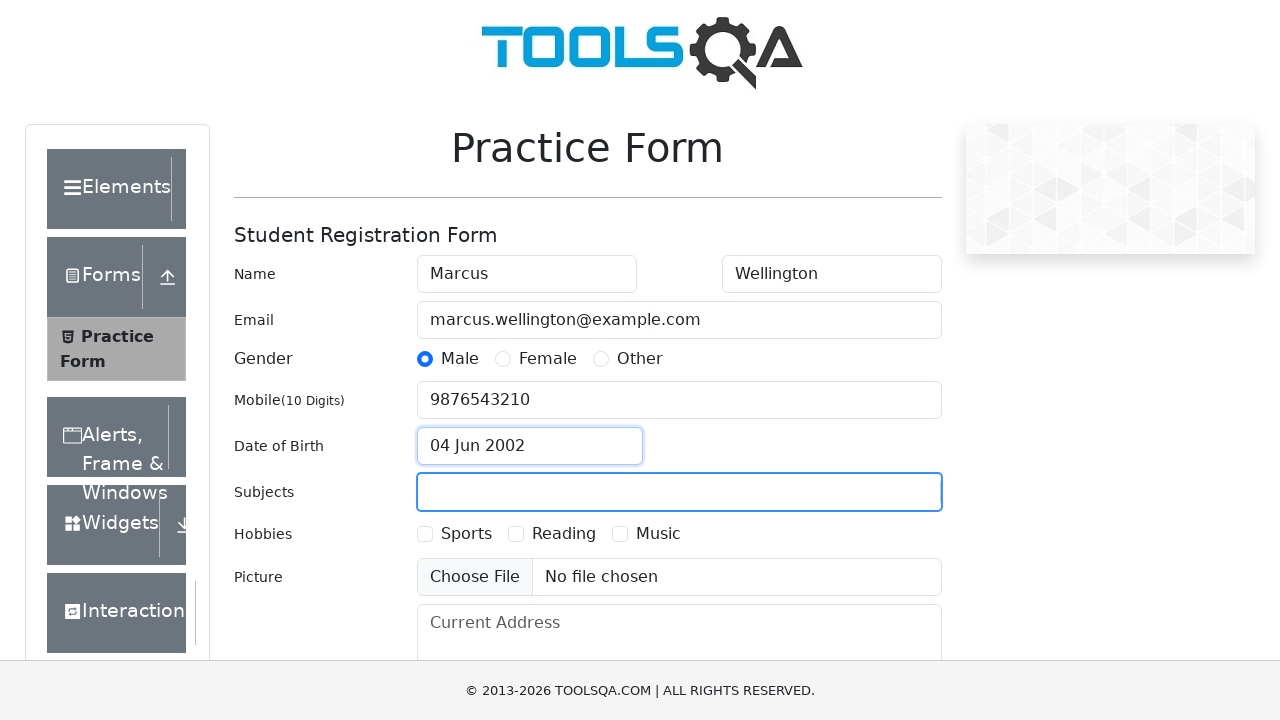

Filled subjects input with 'Physics' on [id="subjectsInput"]
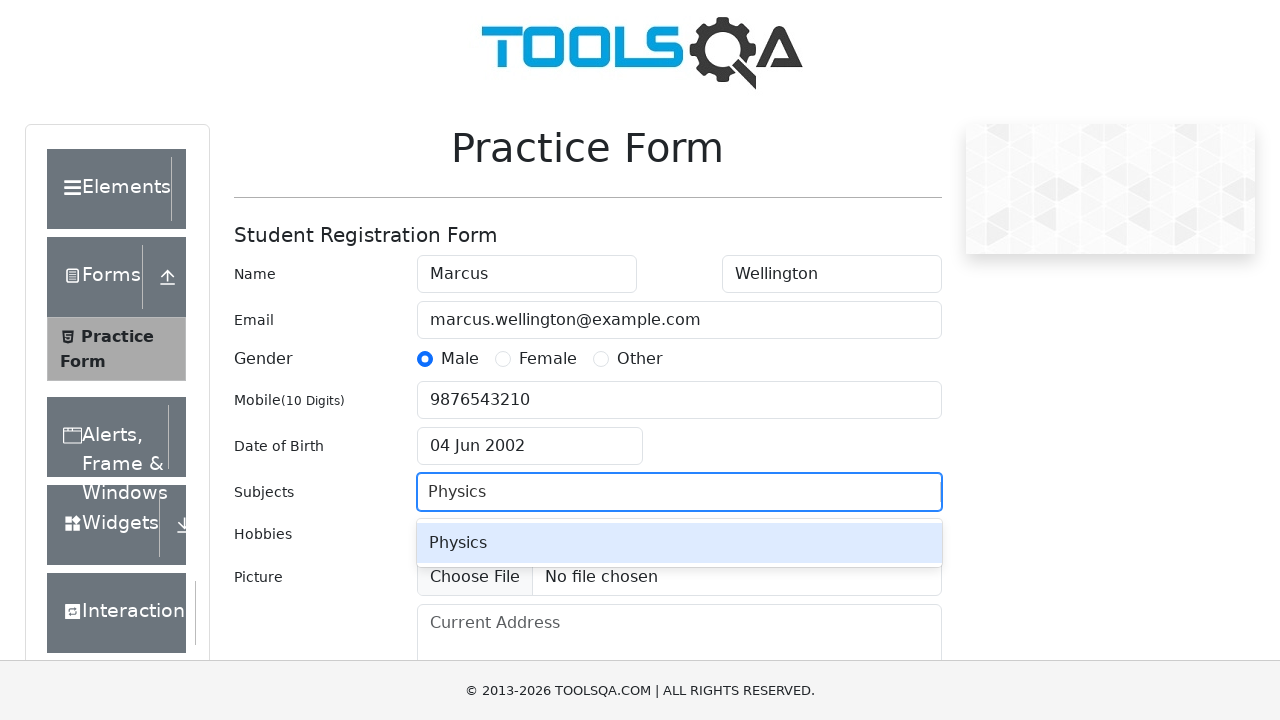

Pressed Enter to add Physics subject on [id="subjectsInput"]
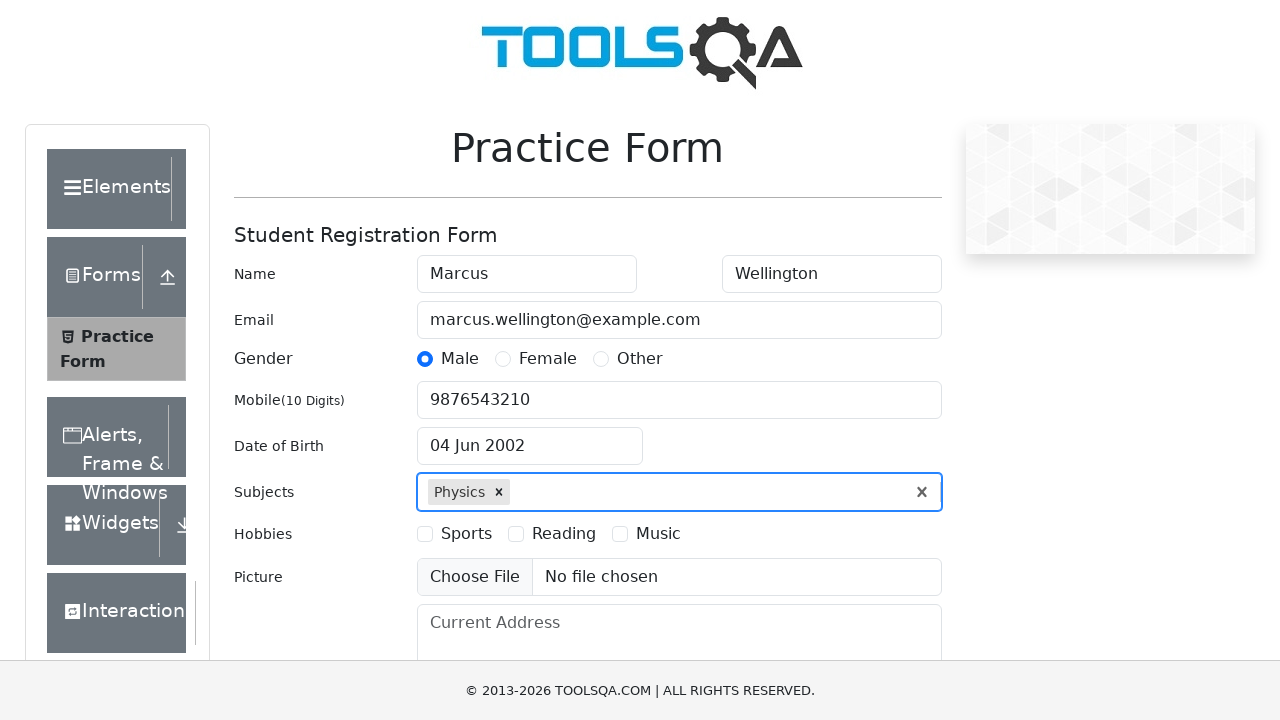

Filled subjects input with 'Chemistry' on [id="subjectsInput"]
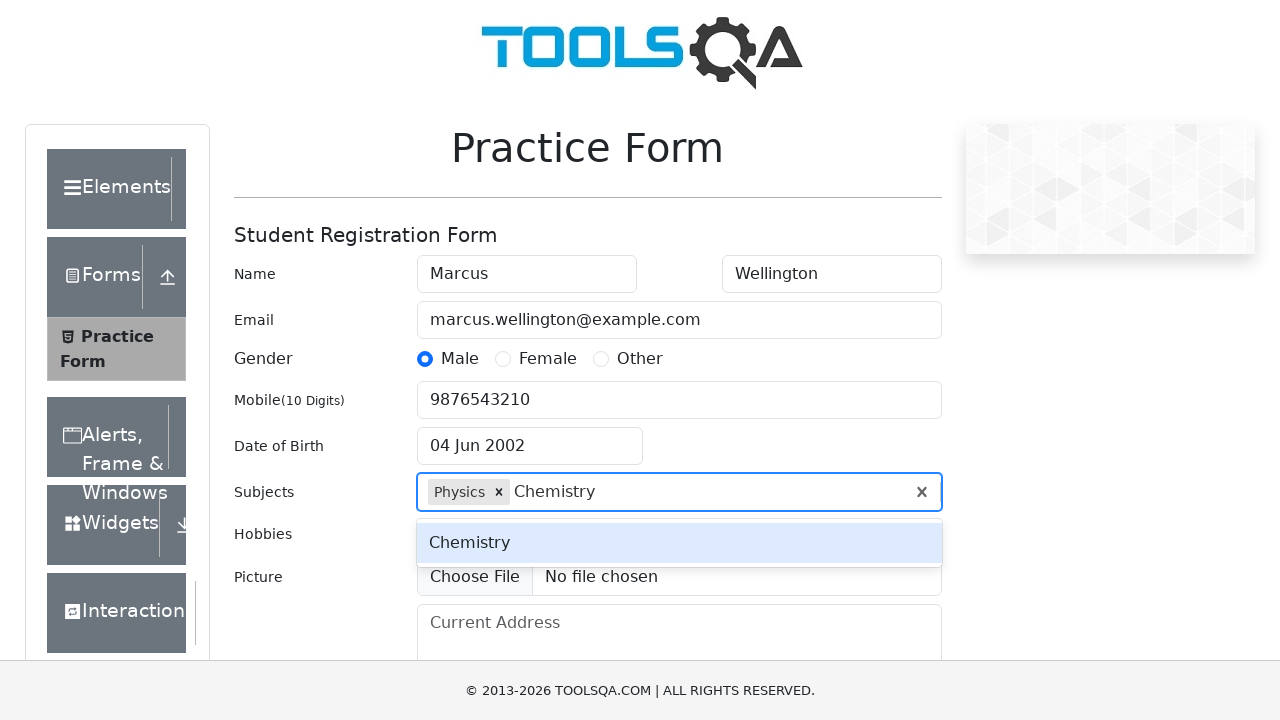

Pressed Enter to add Chemistry subject on [id="subjectsInput"]
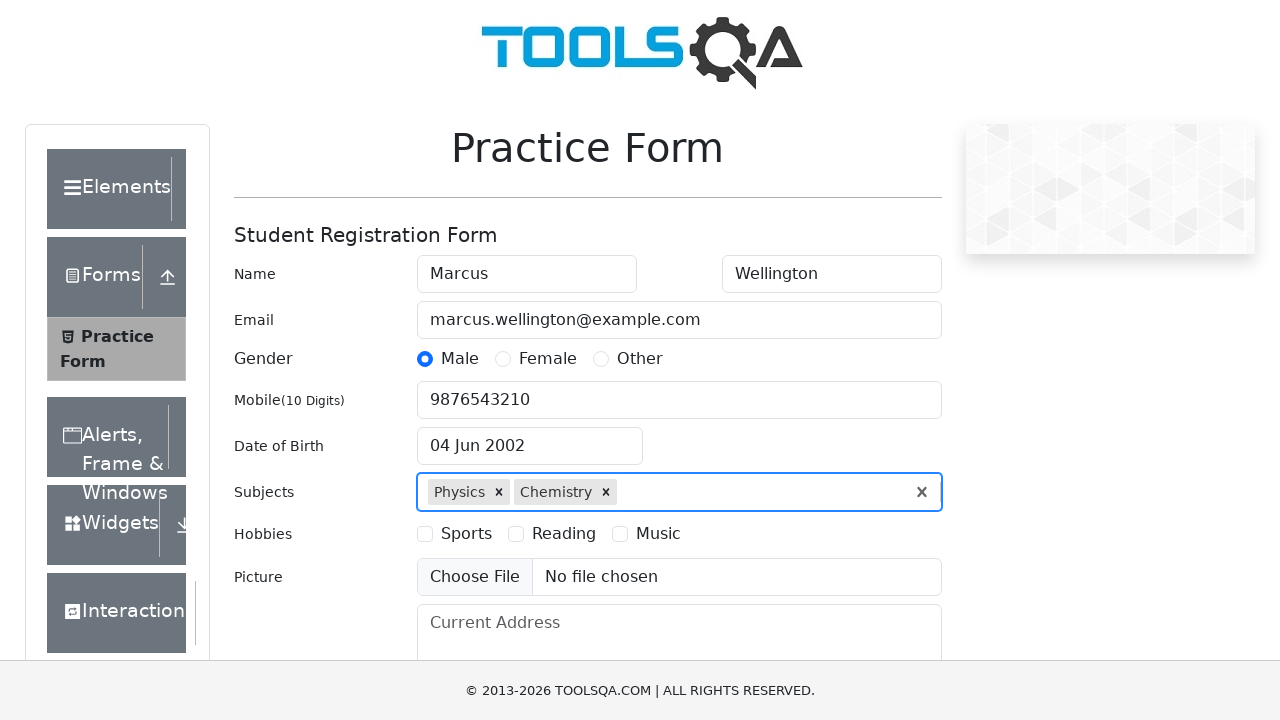

Filled subjects input with 'Maths' on [id="subjectsInput"]
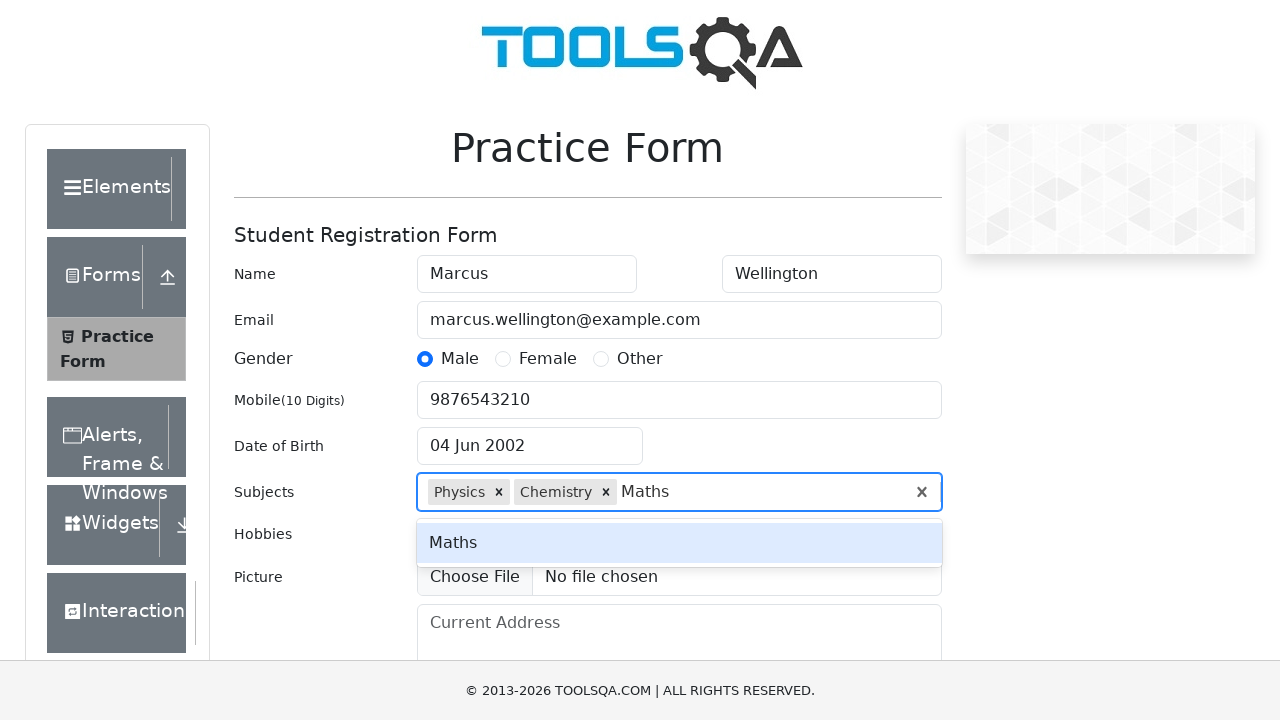

Pressed Enter to add Maths subject on [id="subjectsInput"]
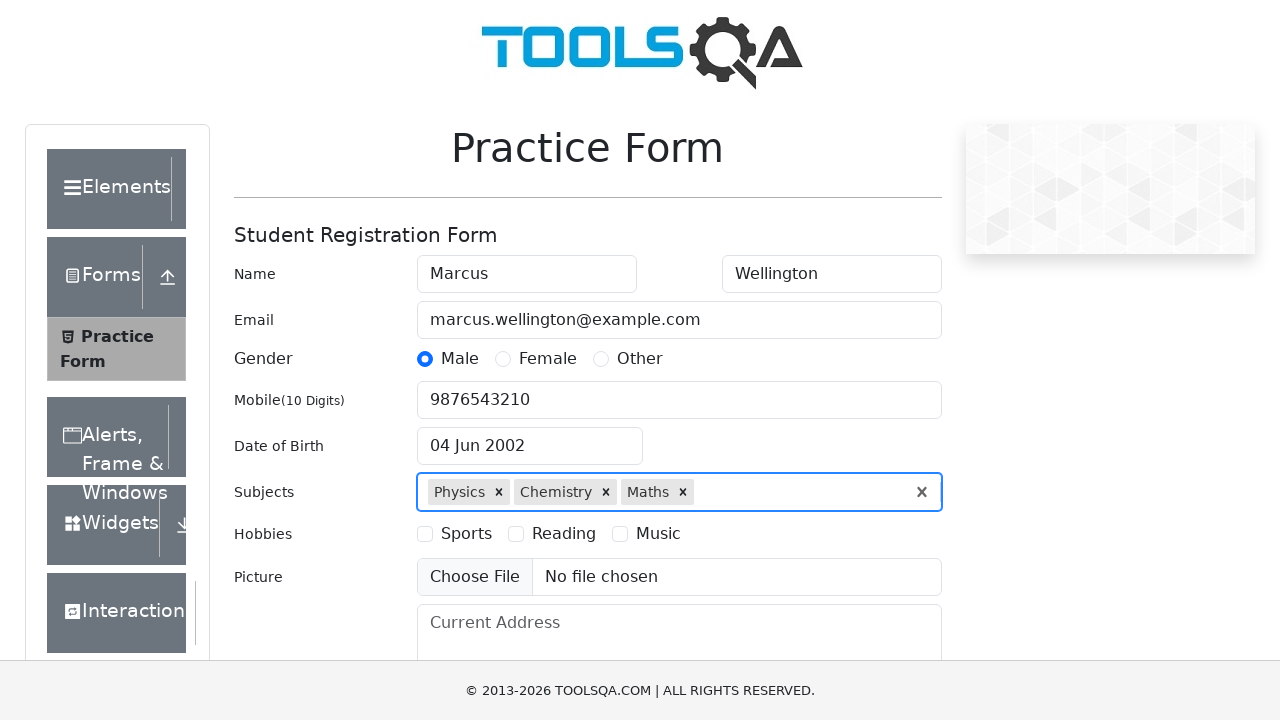

Selected Sports hobby at (466, 534) on internal:text="Sports"i
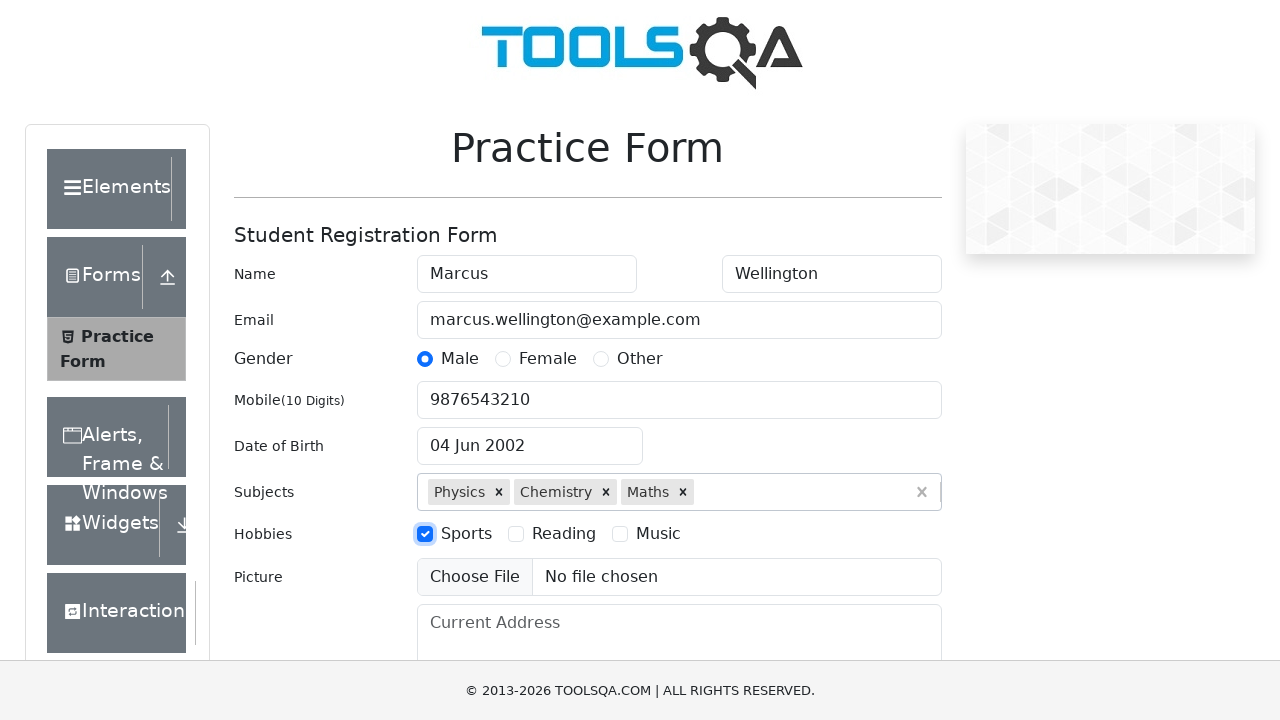

Selected Music hobby at (658, 534) on internal:text="Music"i
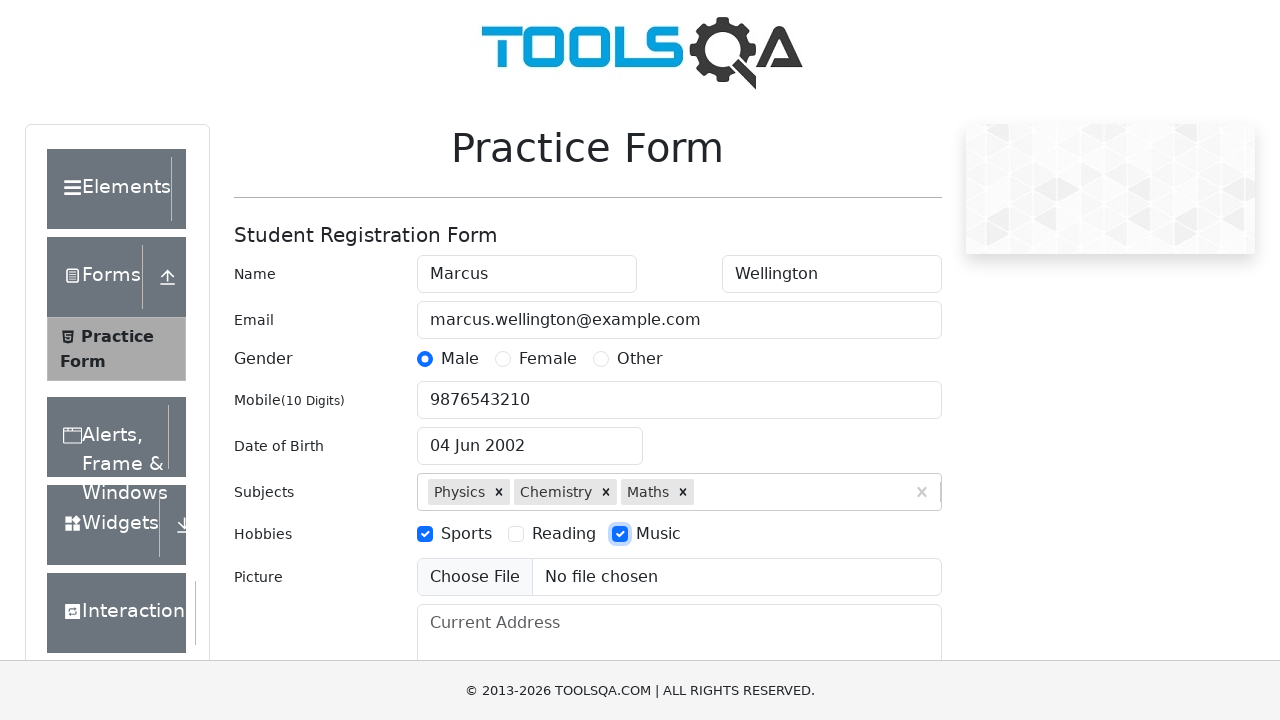

Clicked current address field at (679, 654) on [id="currentAddress"]
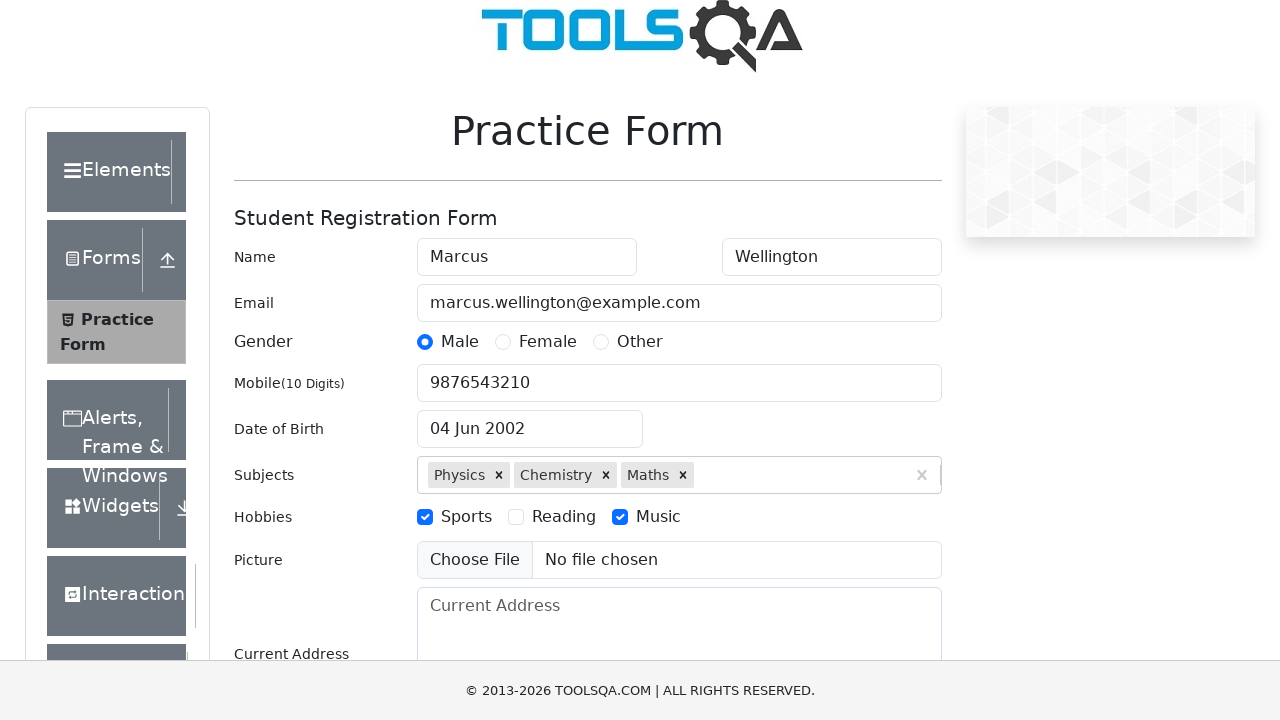

Filled current address with '42 Riverside Drive, Springfield, IL 62701' on [id="currentAddress"]
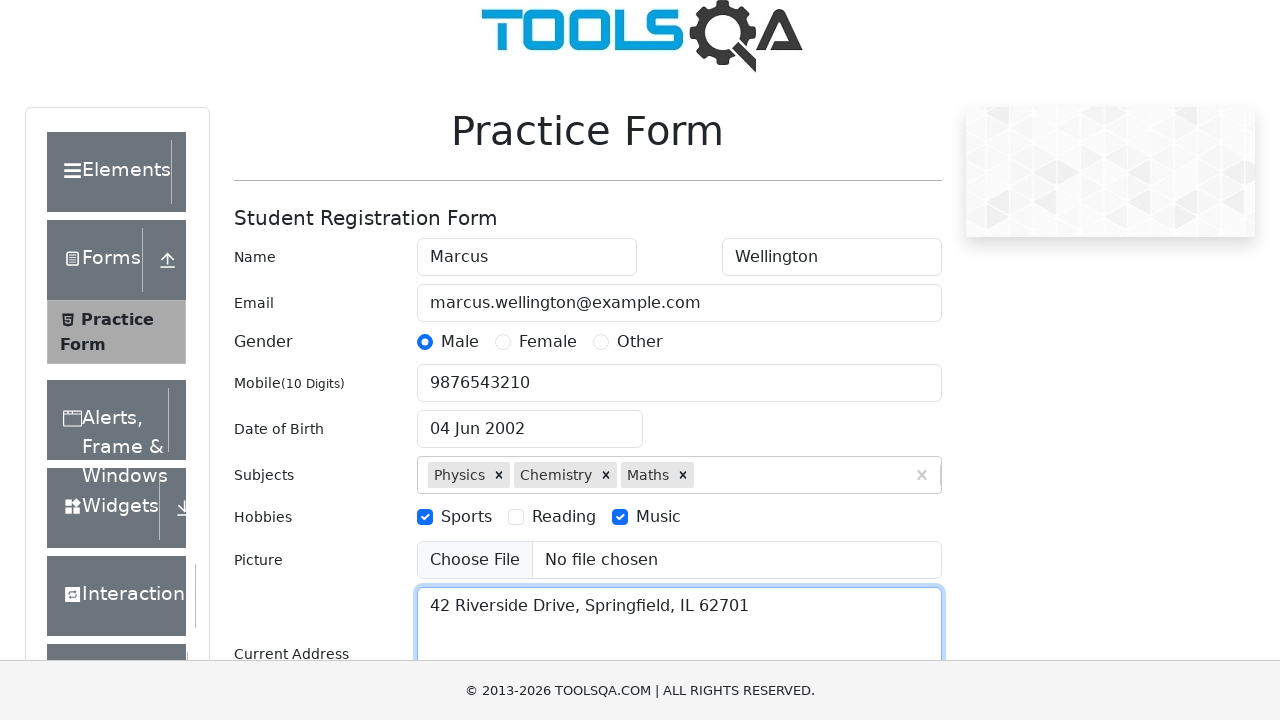

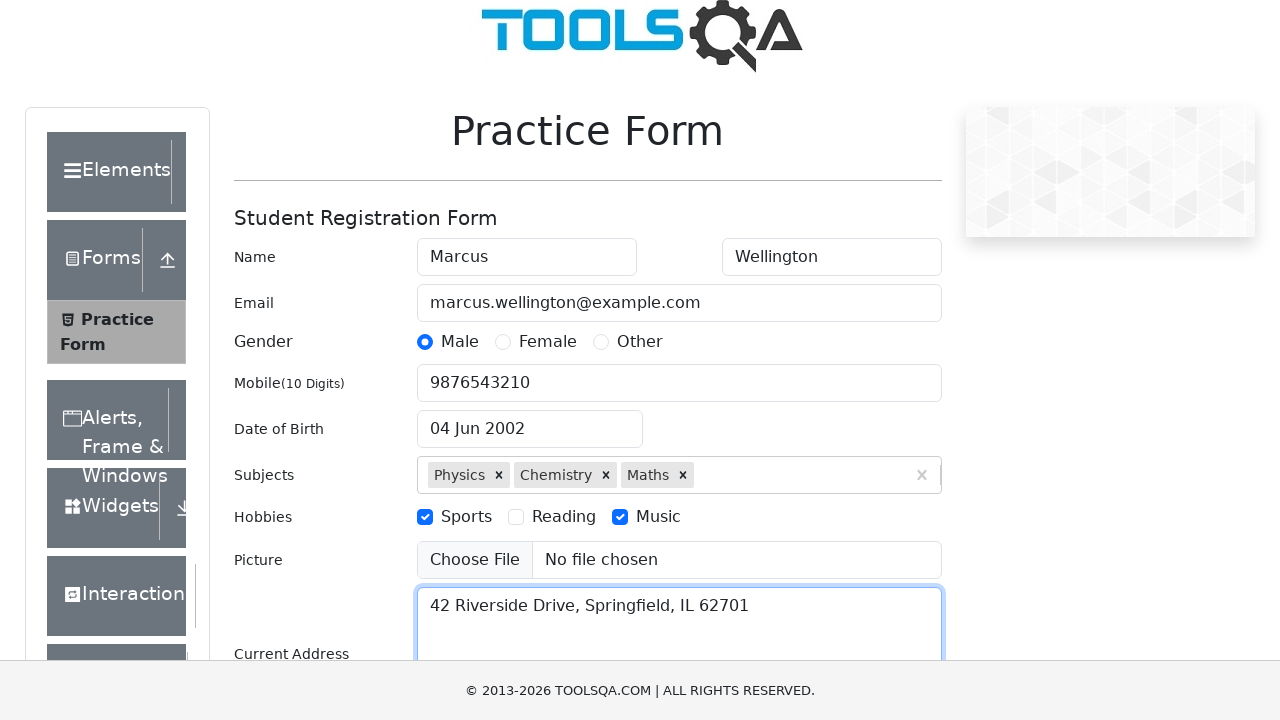